Tests editing an existing record in the web table

Starting URL: https://demoqa.com/elements

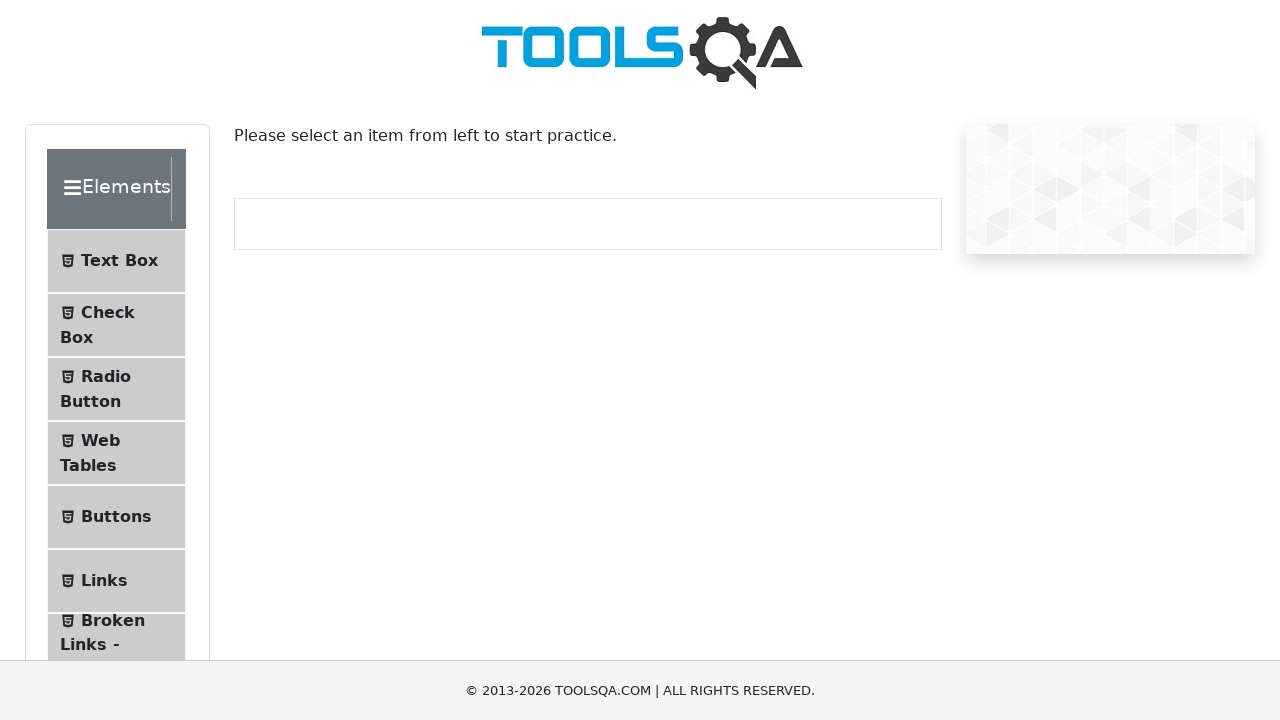

Clicked Web Tables menu item to navigate to web table section at (116, 453) on #item-3
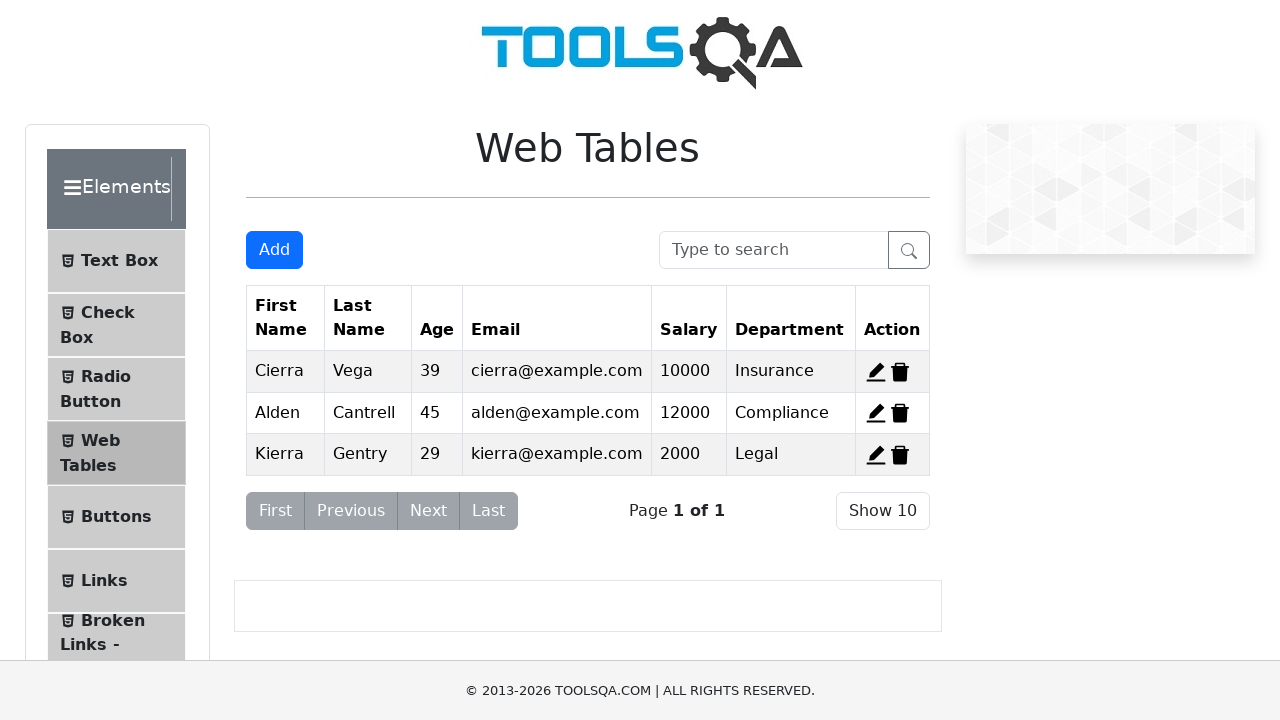

Clicked edit icon on record 2 at (876, 413) on #edit-record-2
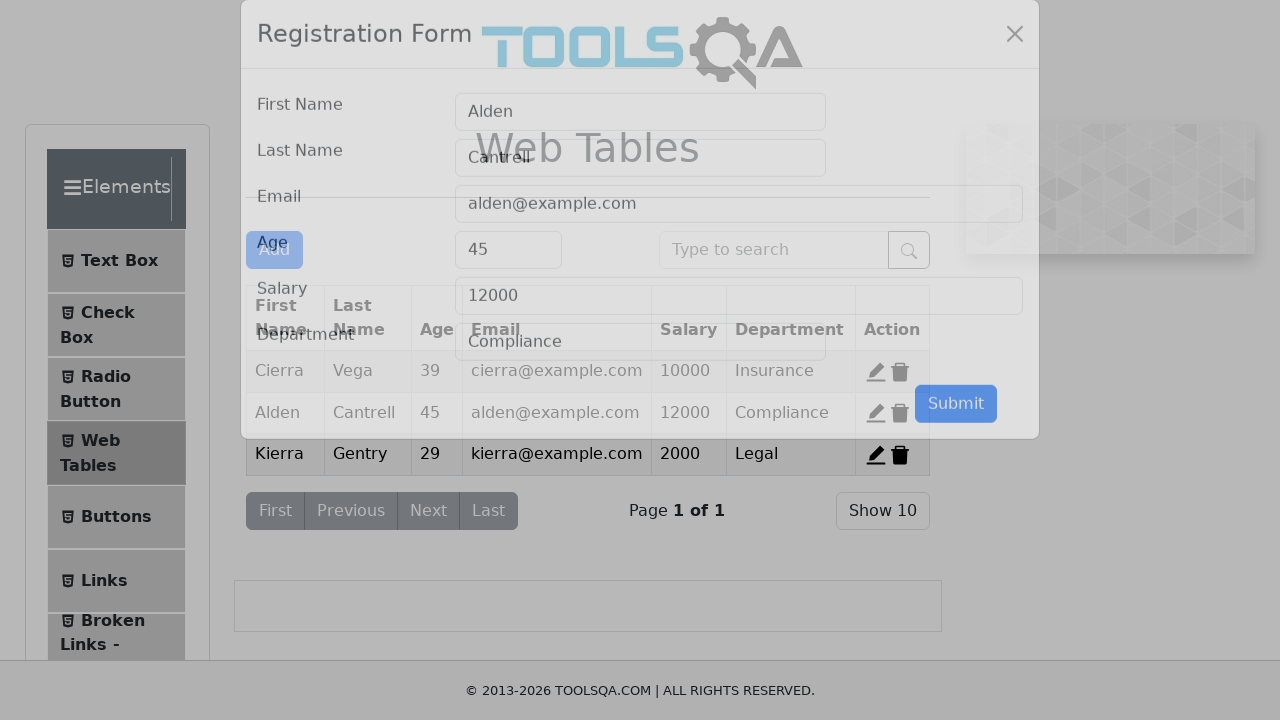

Filled first name field with 'Test' on #firstName
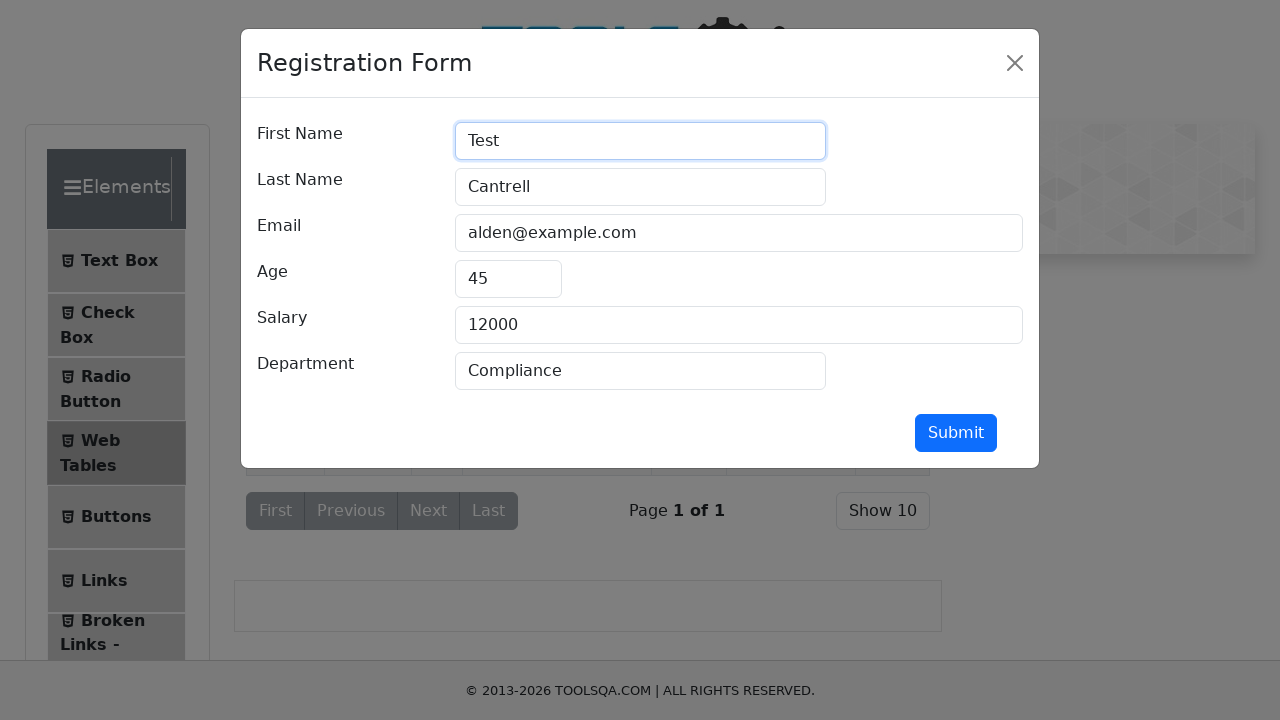

Clicked submit button to save edited record at (956, 433) on #submit
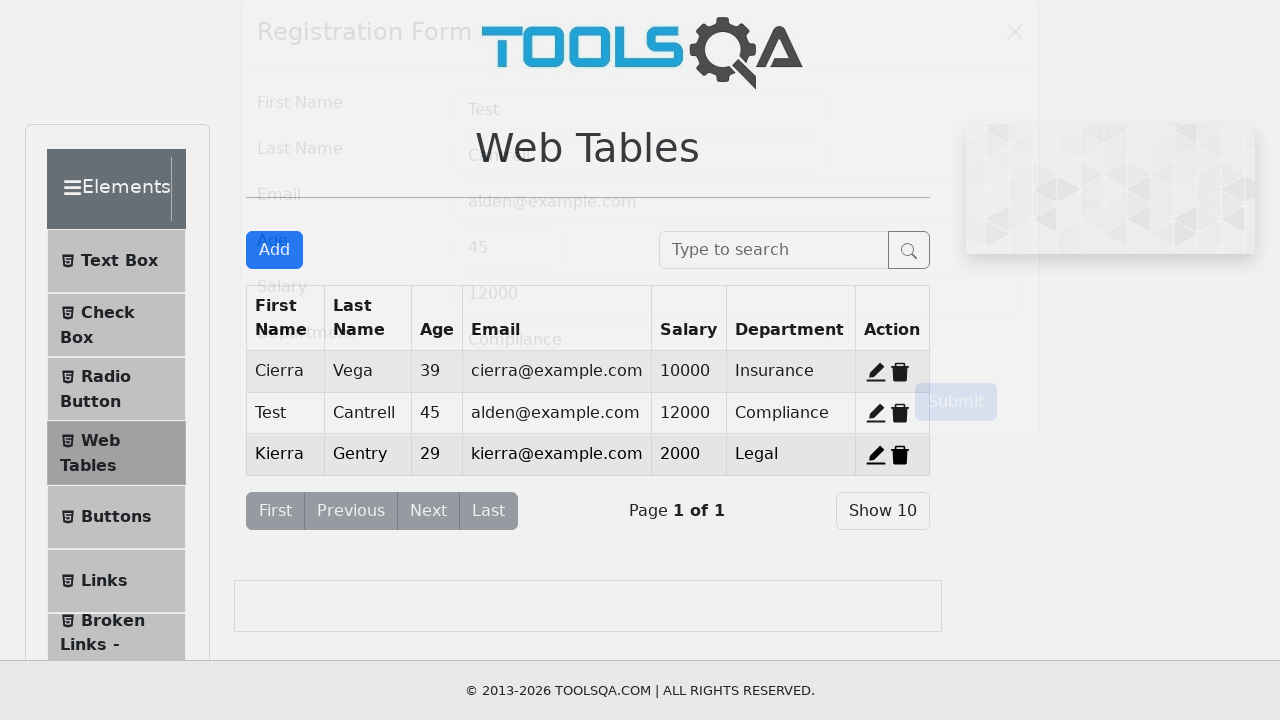

Verified that record was successfully updated with new first name 'Test'
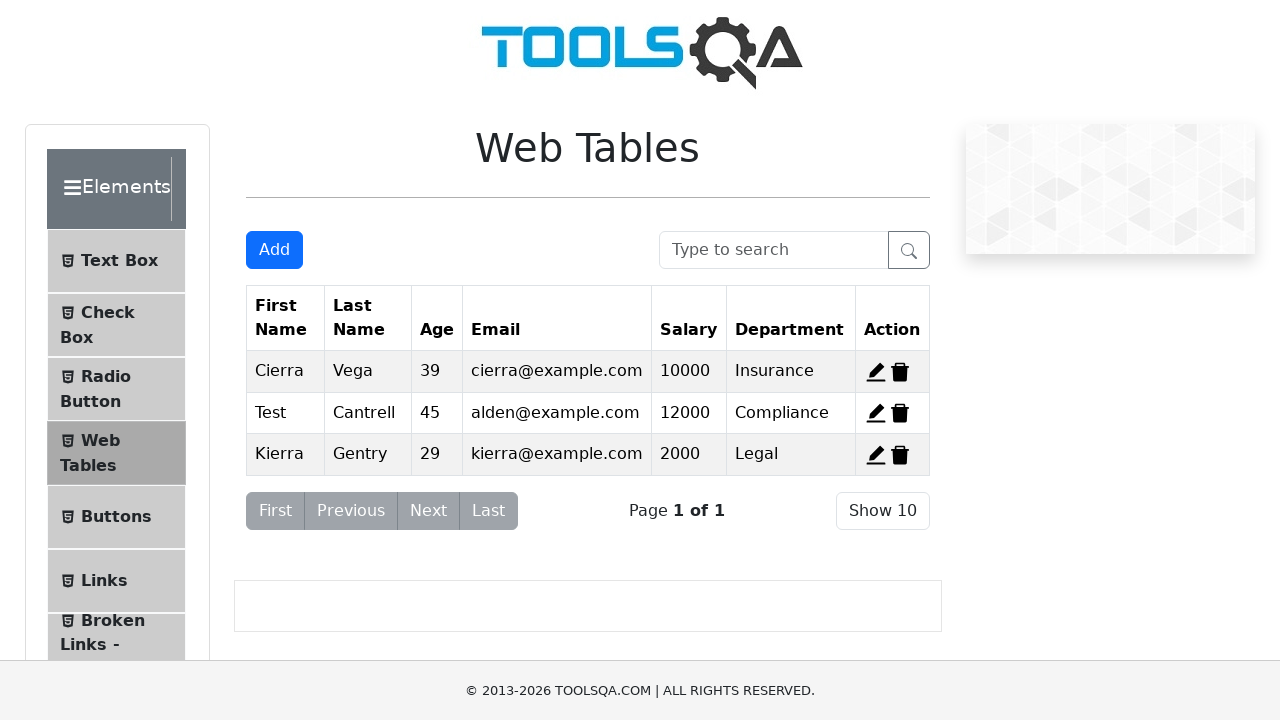

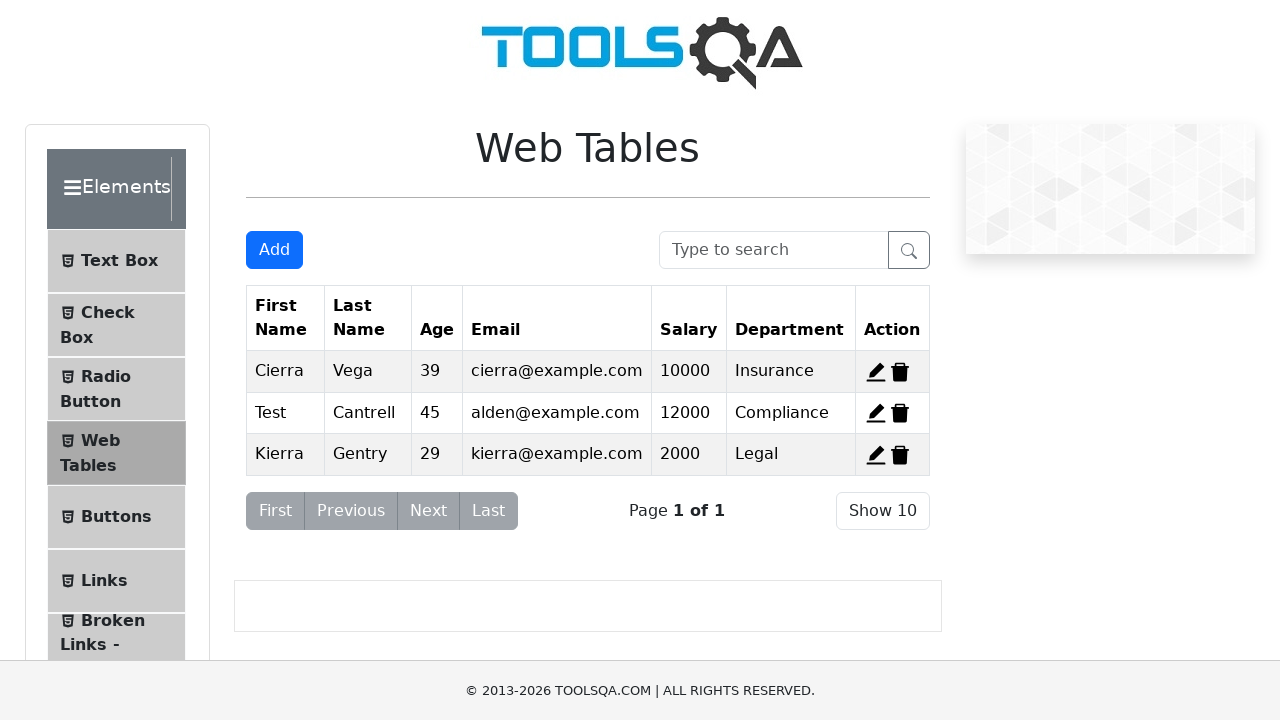